Tests radio button interaction within an iframe on W3Schools tryit editor by checking if HTML radio button is selected and clicking it if not

Starting URL: https://www.w3schools.com/tags/tryit.asp?filename=tryhtml5_input_type_radio

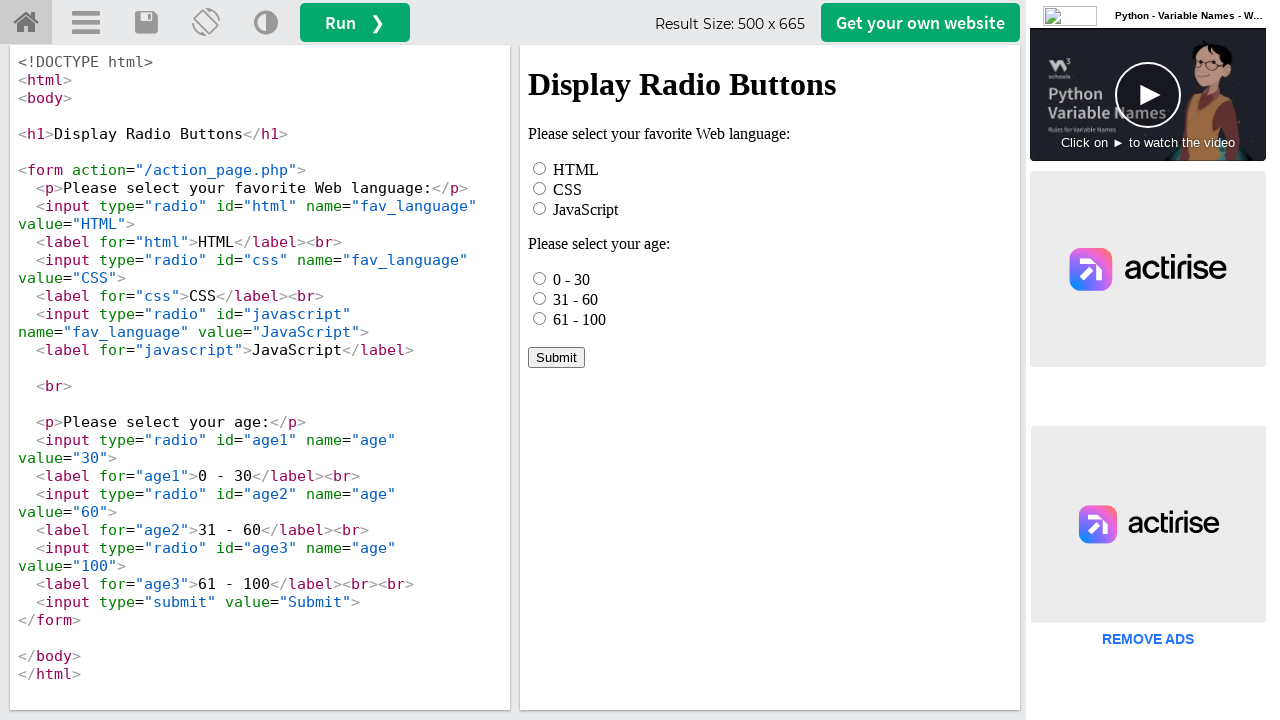

Located iframe with id 'iframeResult'
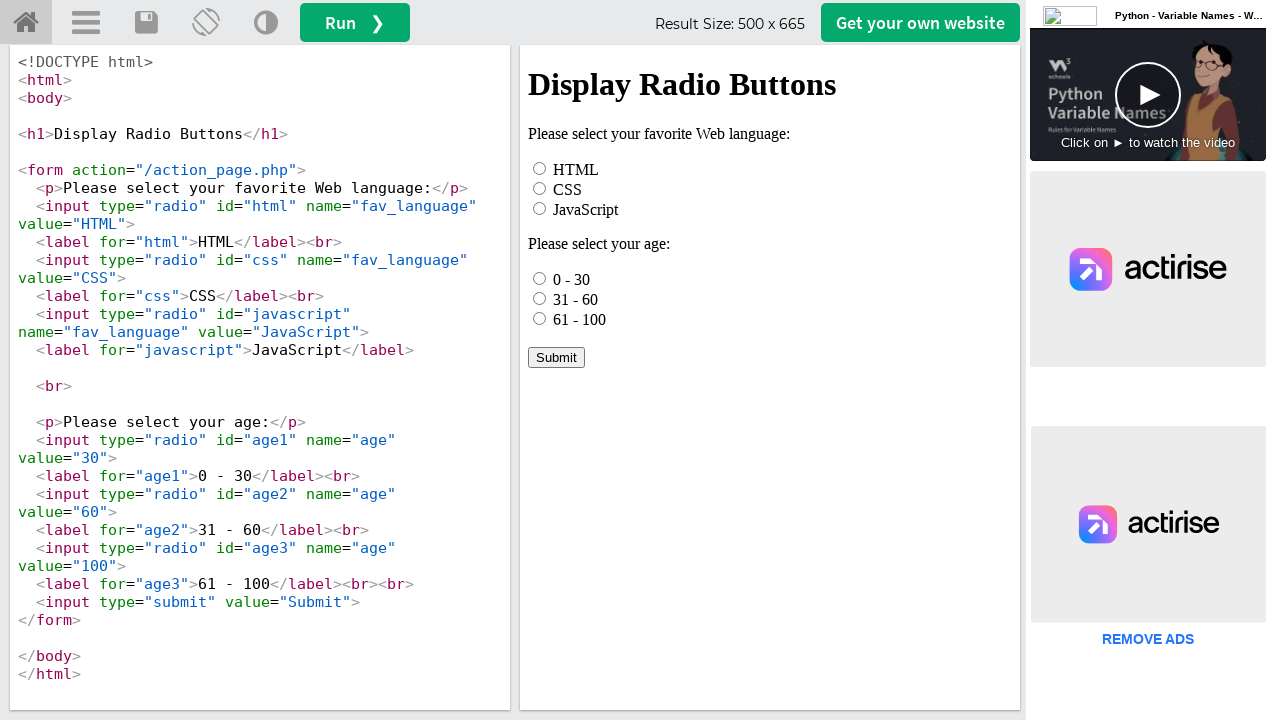

Located HTML radio button element with id 'html'
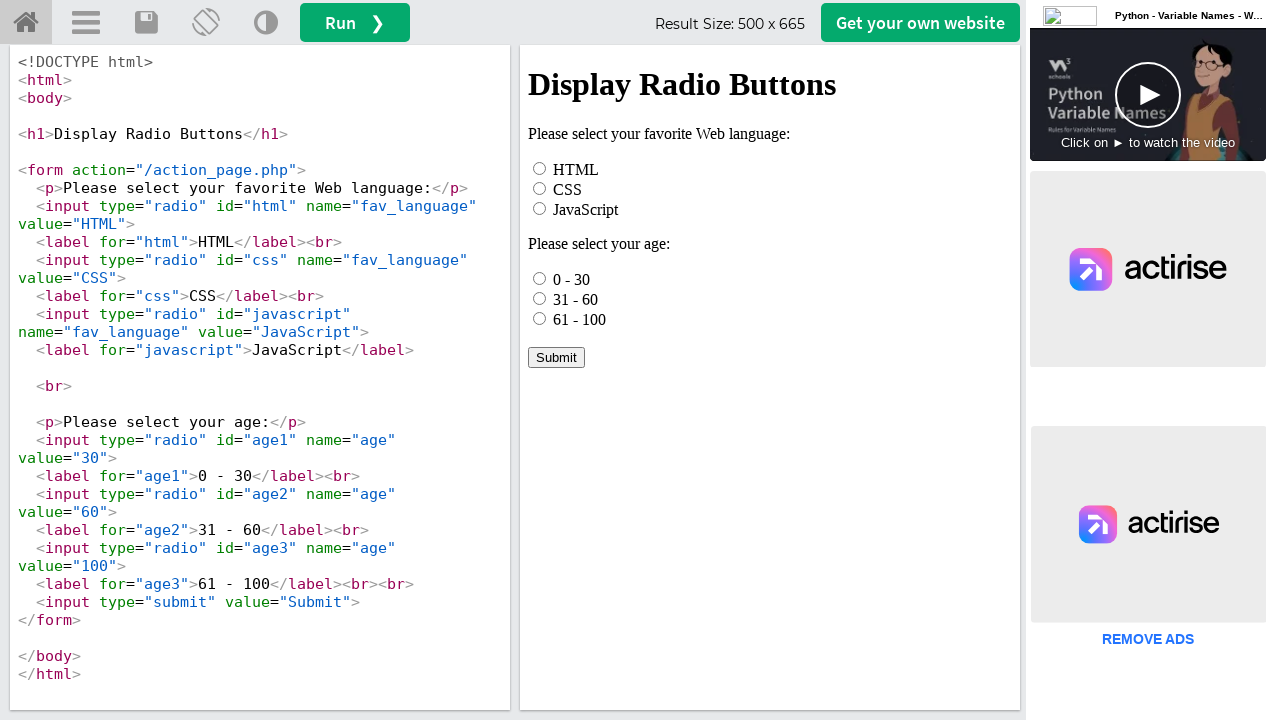

Checked radio button state - it was not selected
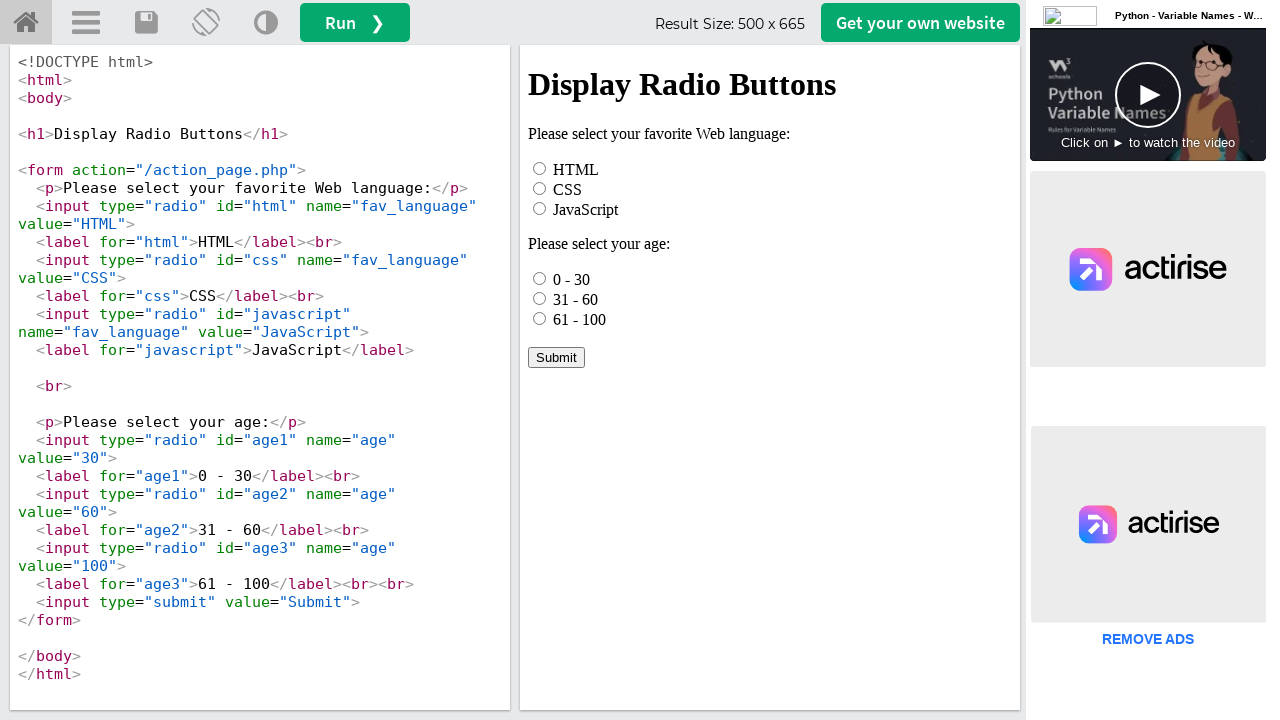

Clicked HTML radio button to select it at (540, 168) on iframe[id='iframeResult'] >> internal:control=enter-frame >> xpath=//*[@id='html
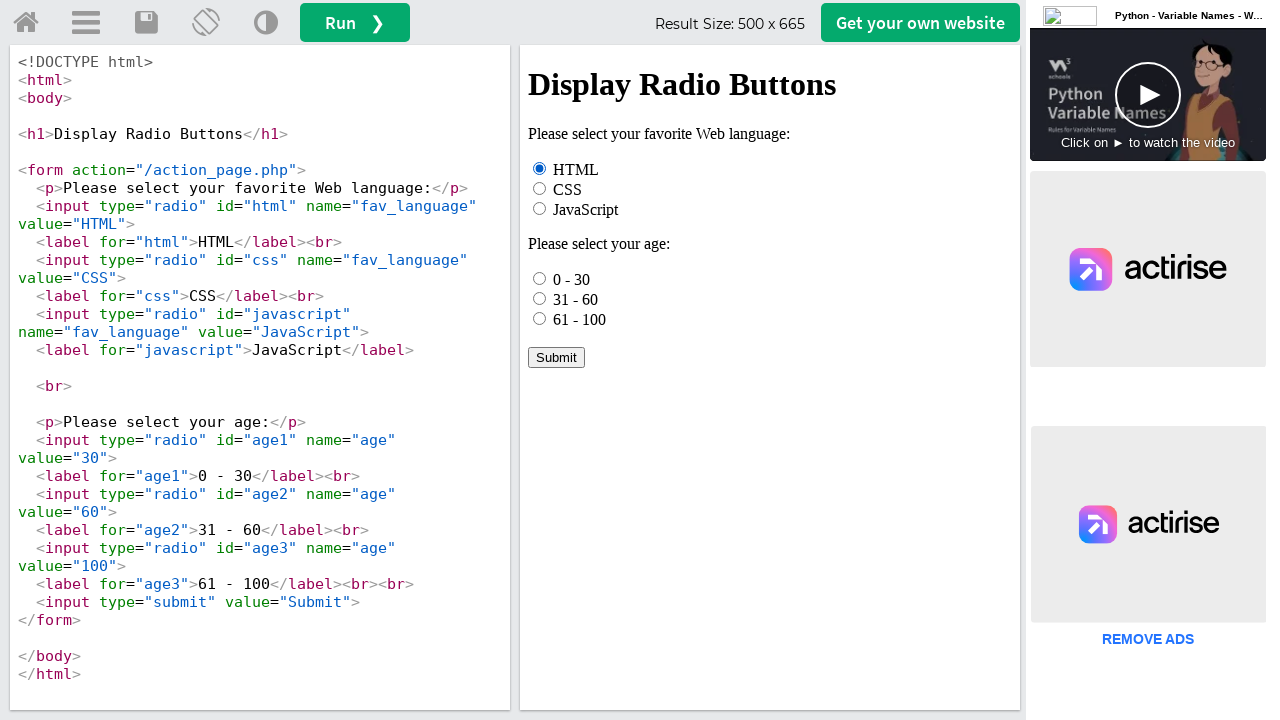

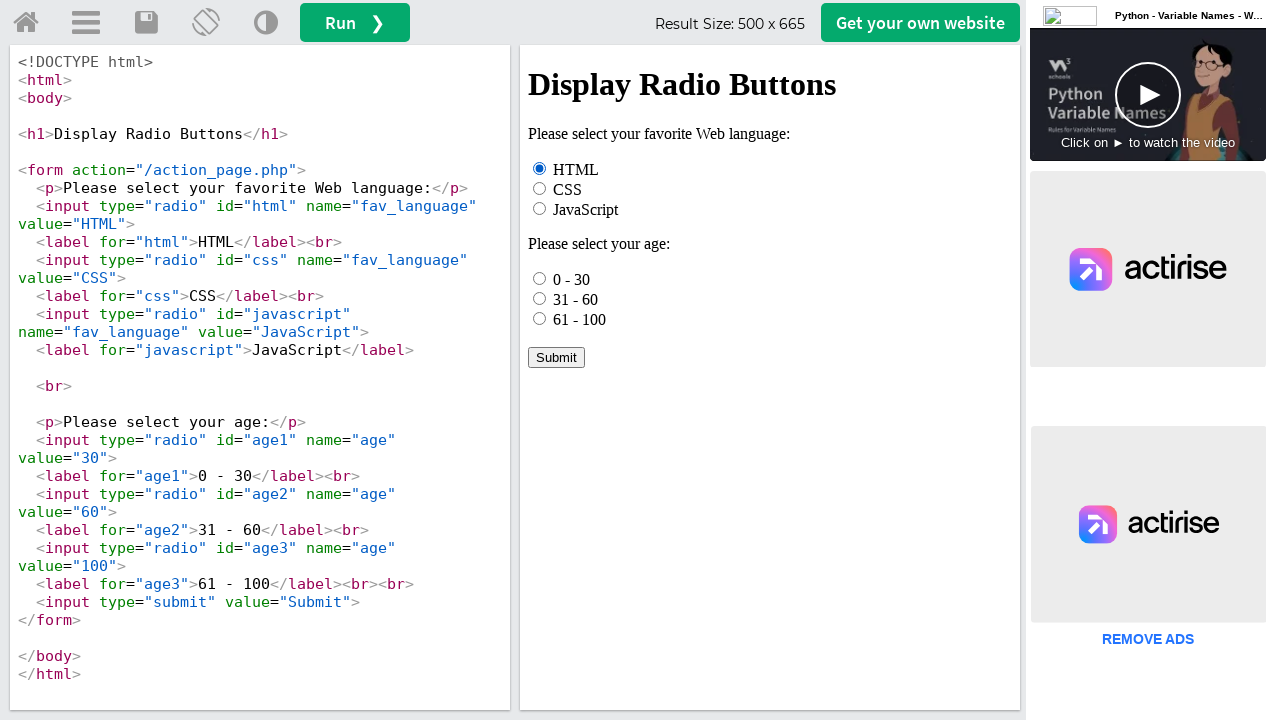